Clicks the Honda radio button and verifies it is selected

Starting URL: https://www.letskodeit.com/practice

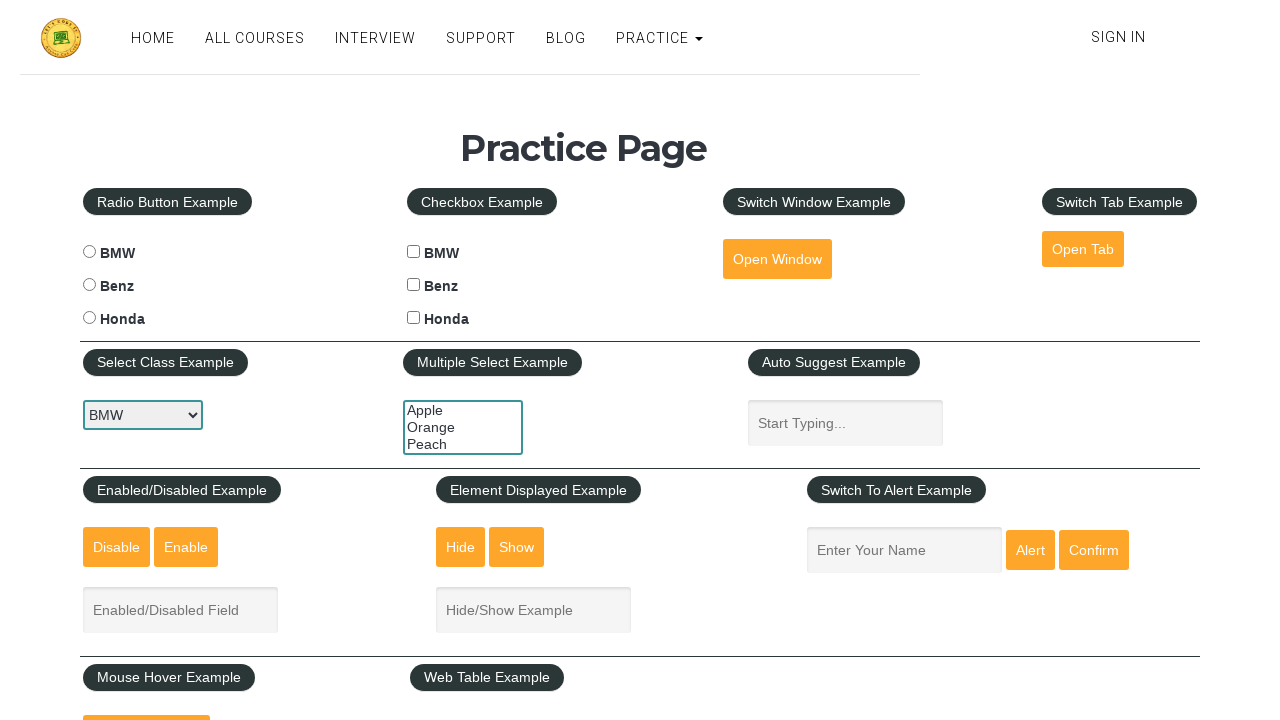

Clicked the Honda radio button at (89, 318) on #hondaradio
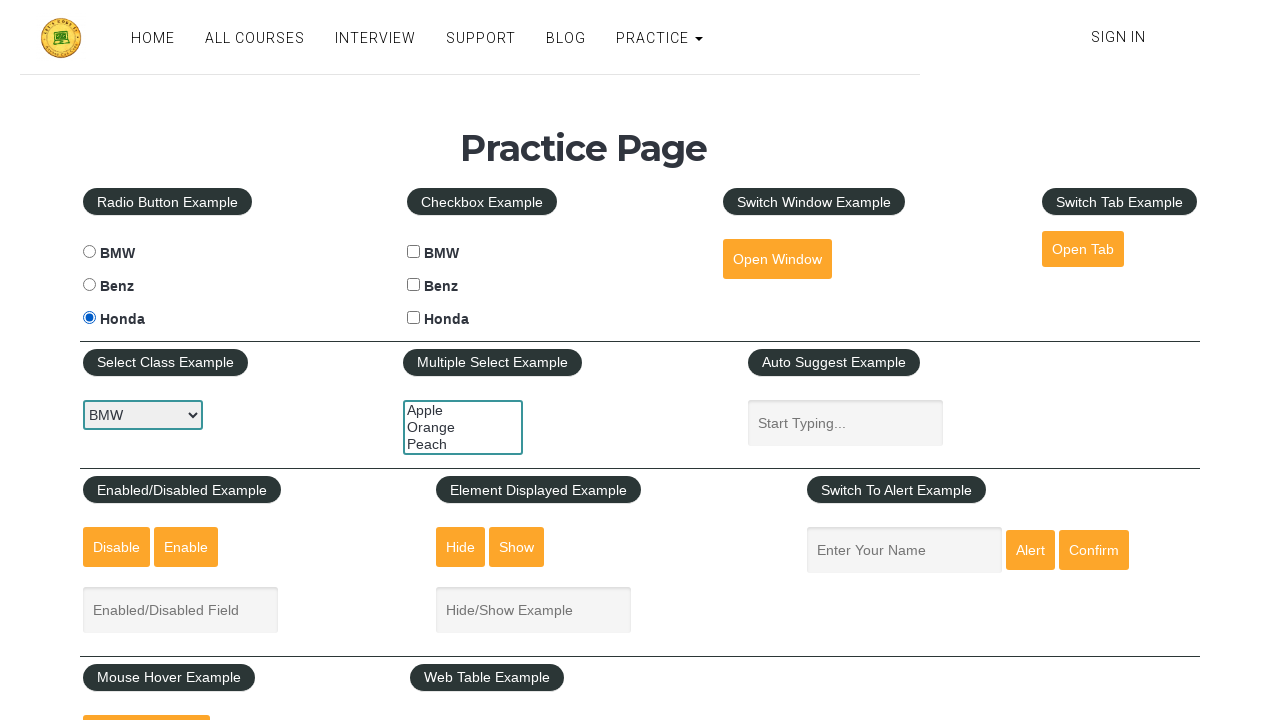

Located the Honda radio button element
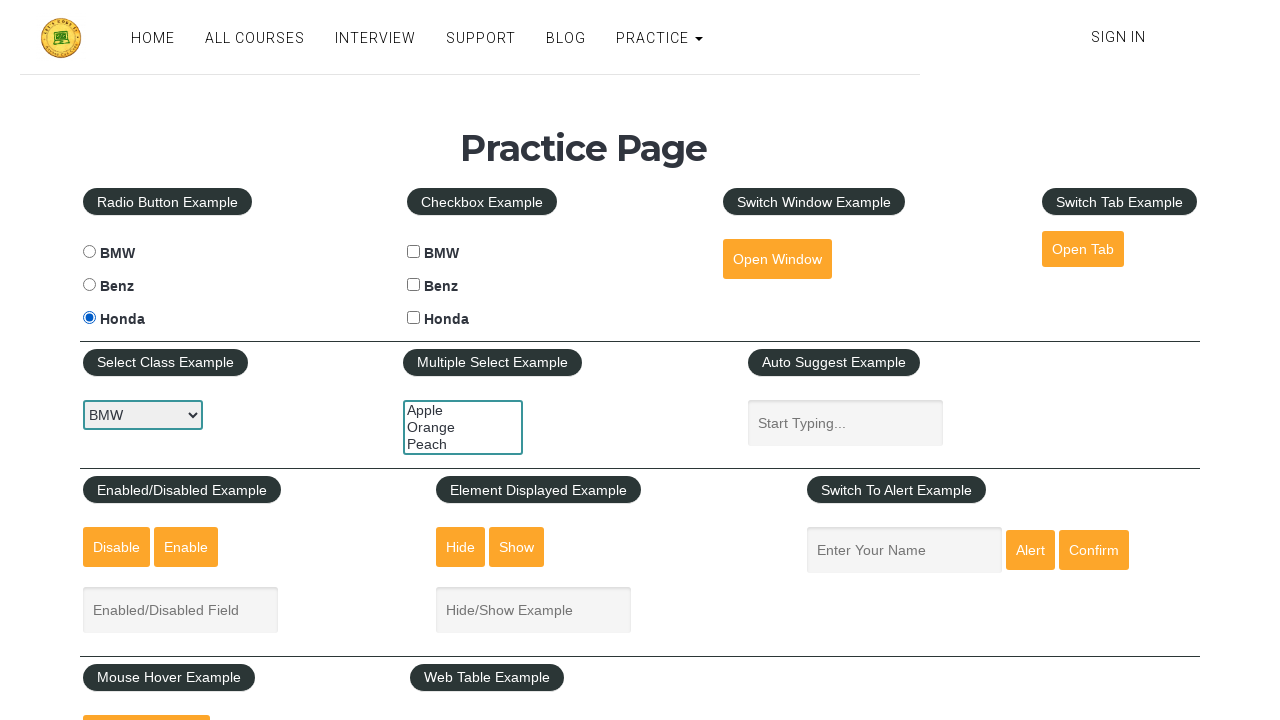

Verified that the Honda radio button is selected
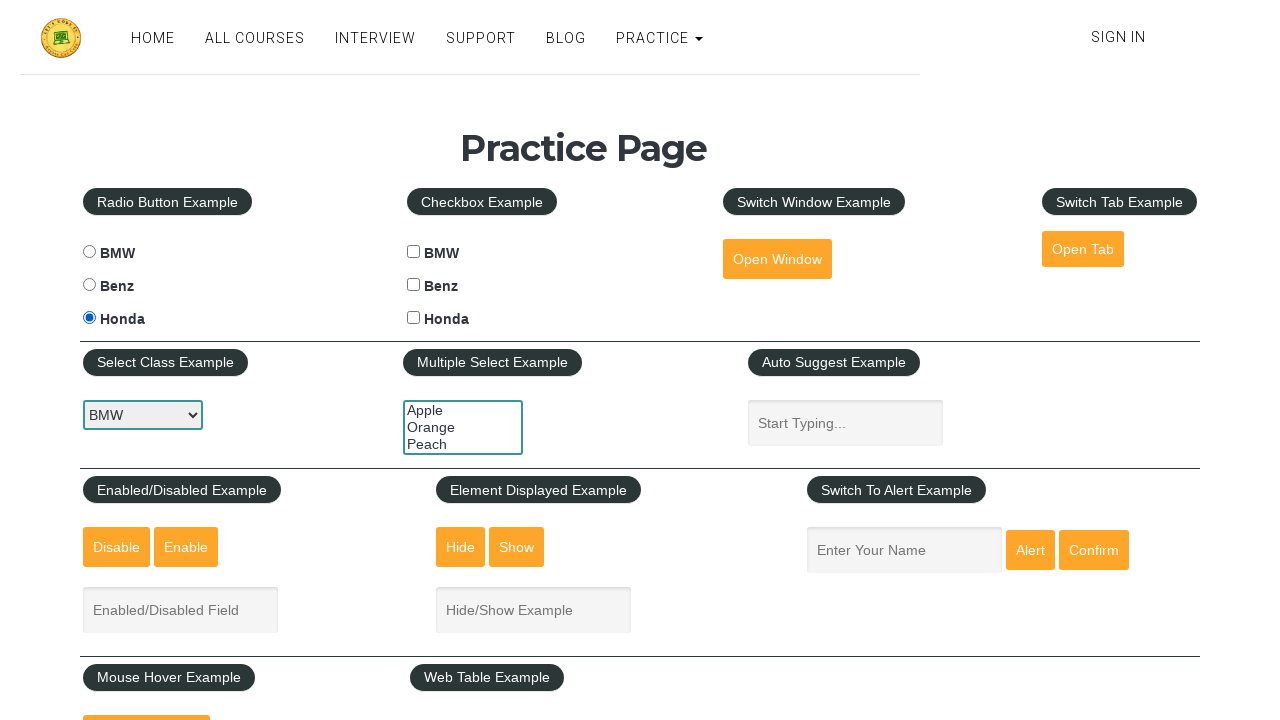

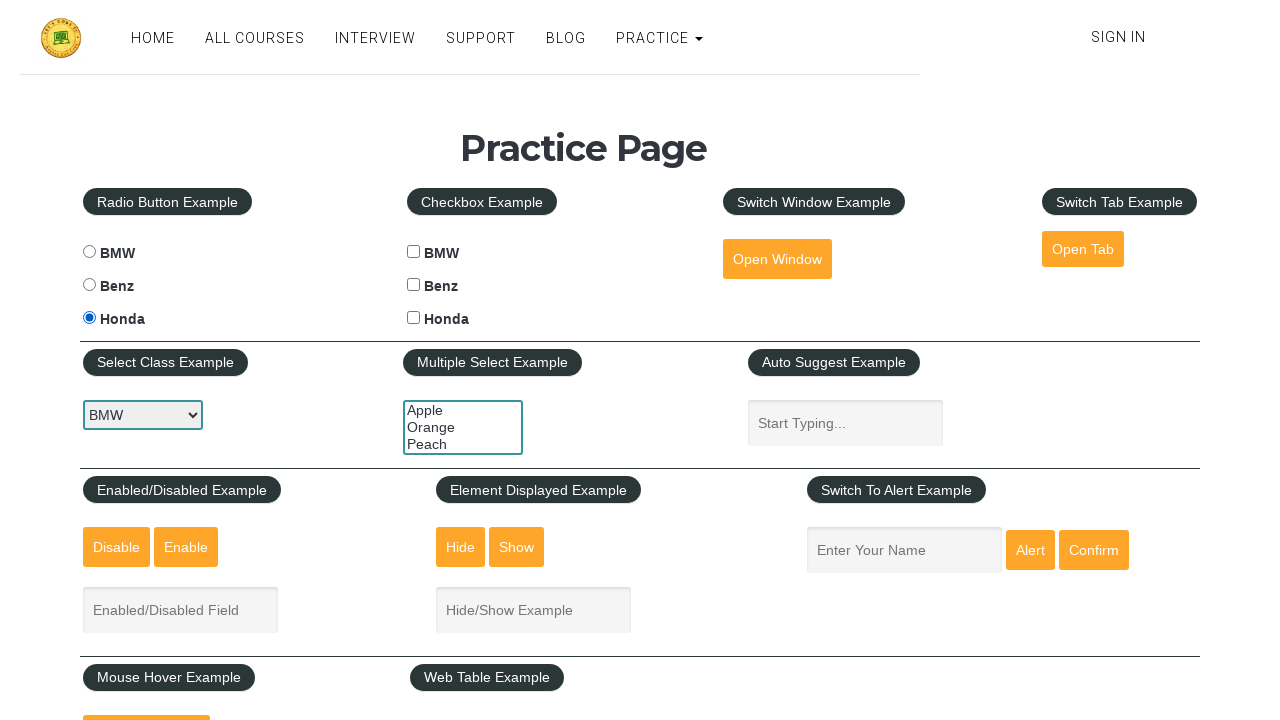